Tests drag and drop mouse interaction by dragging an element and dropping it onto a target area, verifying the status changes to "dropped"

Starting URL: https://www.selenium.dev/selenium/web/mouse_interaction.html

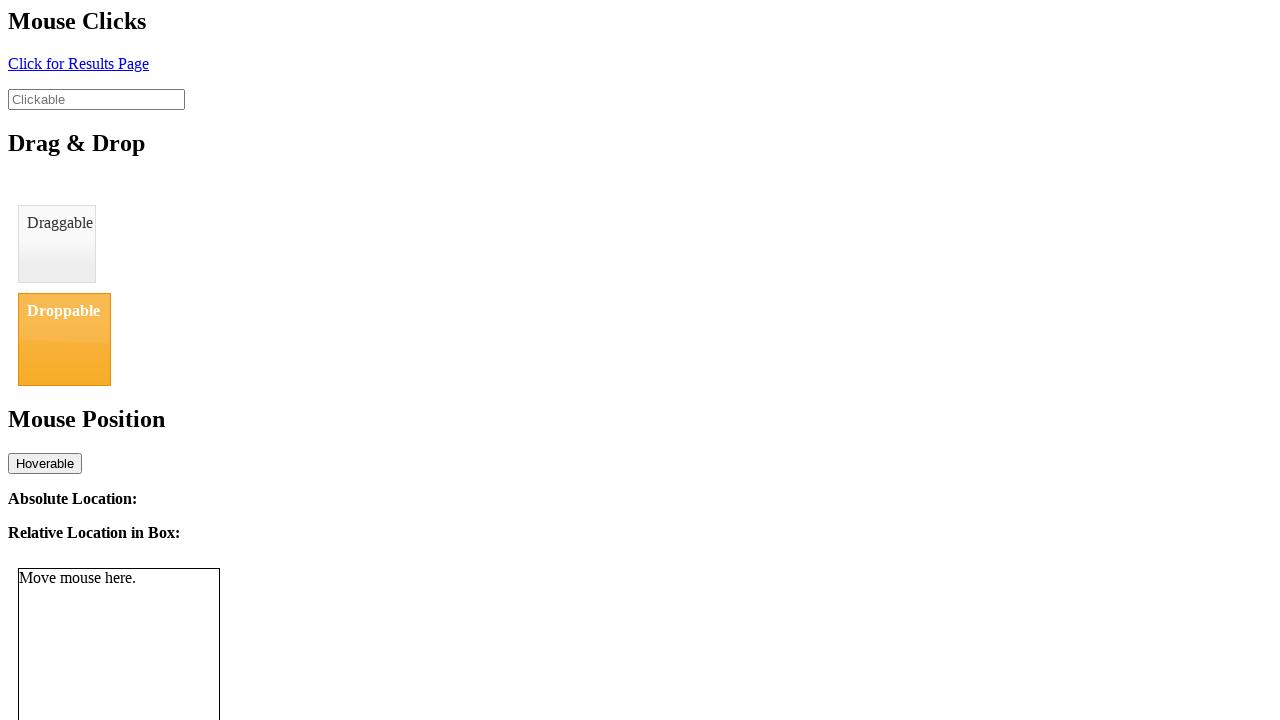

Navigated to mouse interaction test page
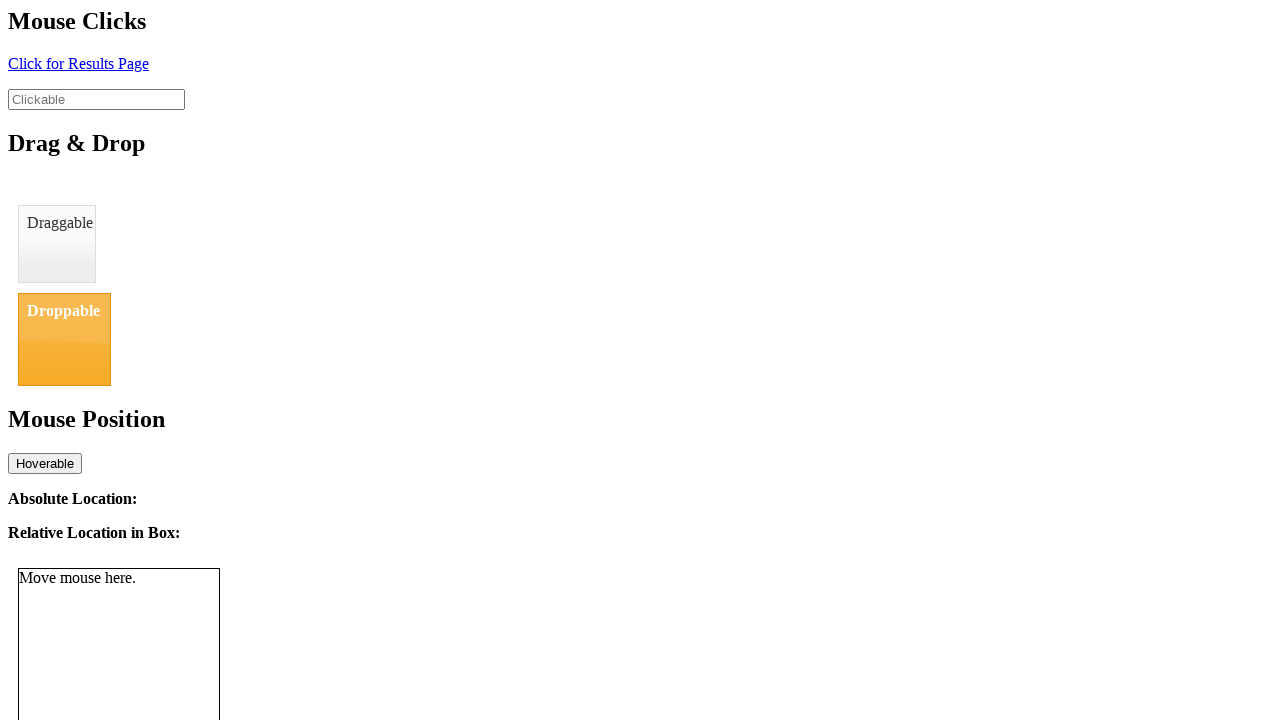

Dragged element from #draggable and dropped it onto #droppable at (64, 339)
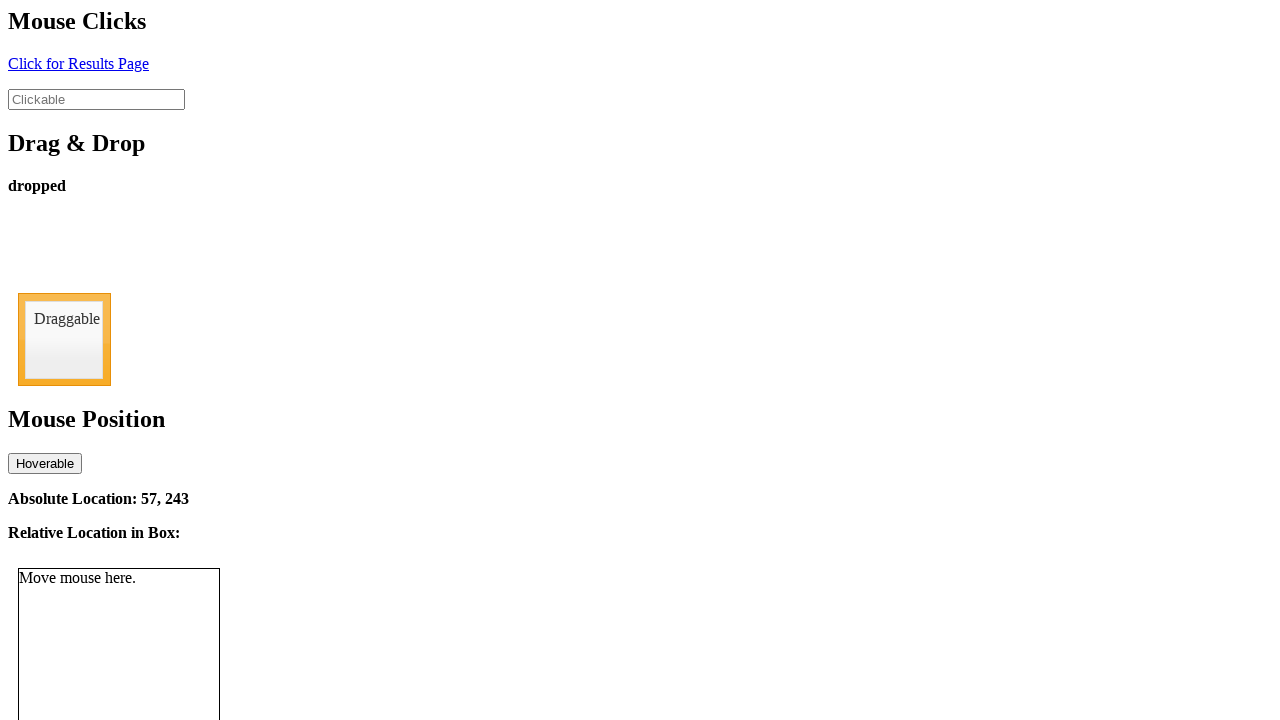

Verified drop status changed to 'dropped'
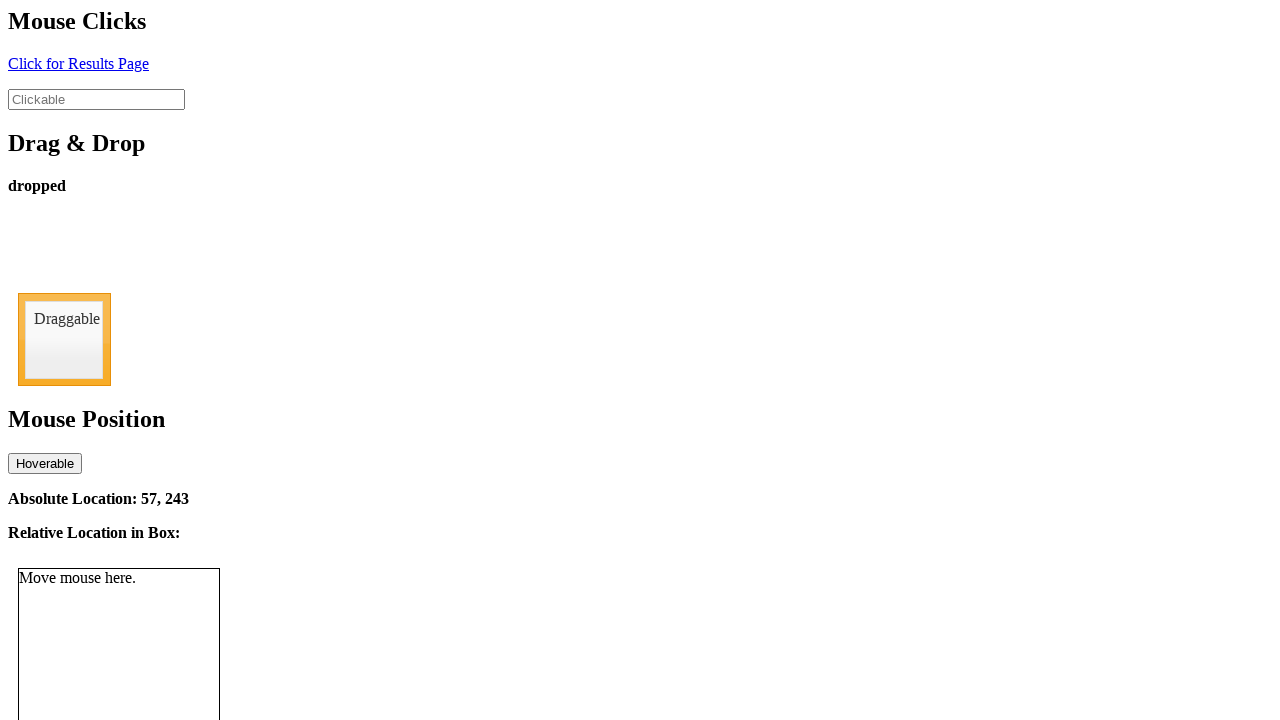

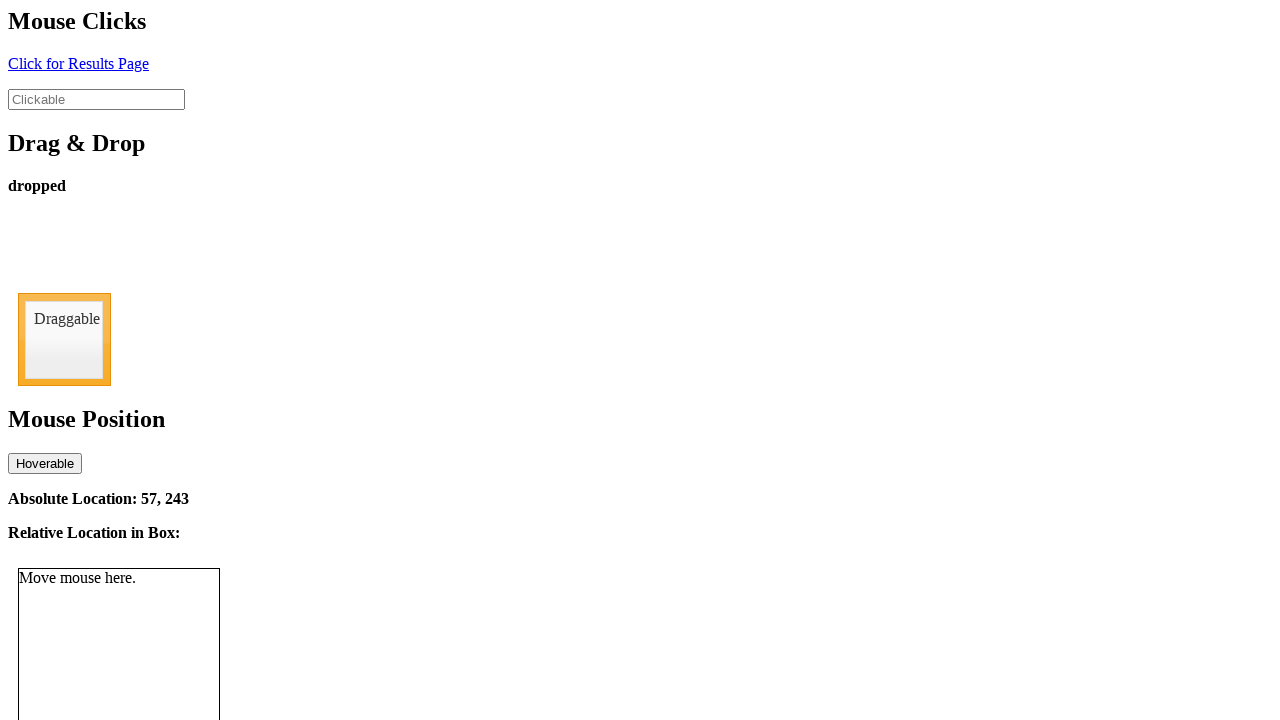